Navigates to the Python.org homepage and verifies that the events widget with dates and event names is displayed correctly.

Starting URL: https://www.python.org/

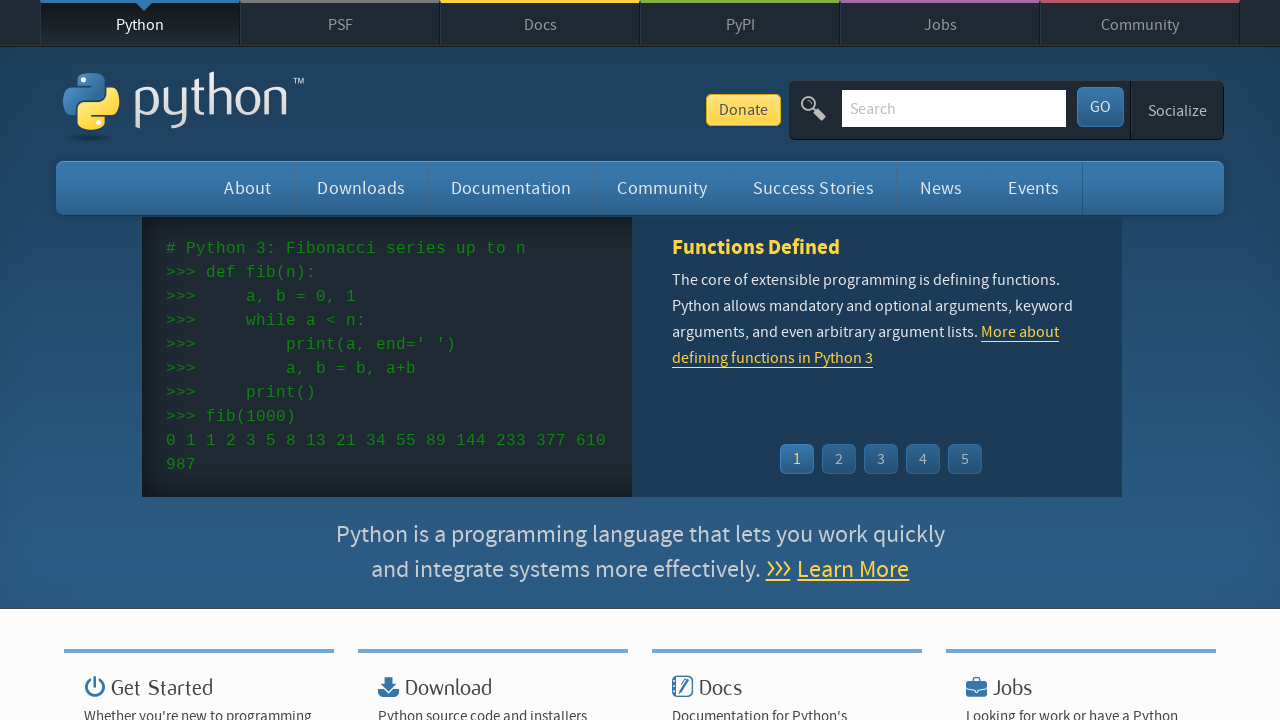

Navigated to Python.org homepage
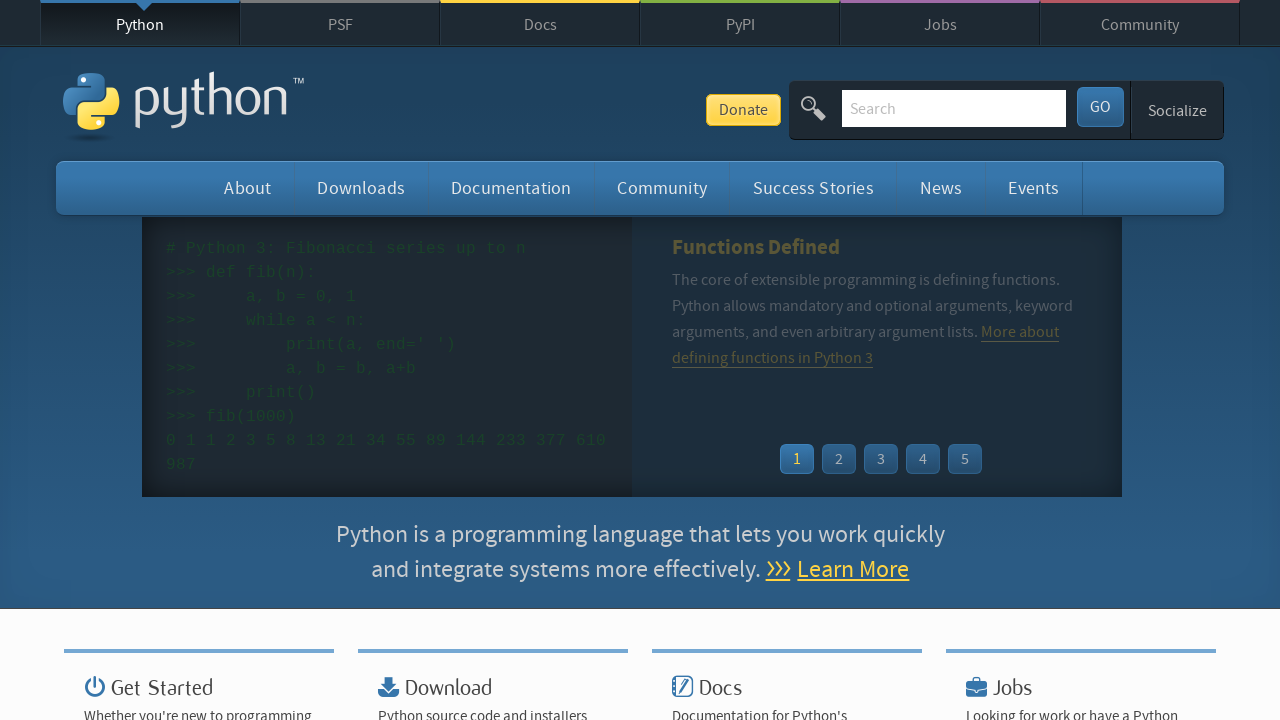

Events widget time elements loaded
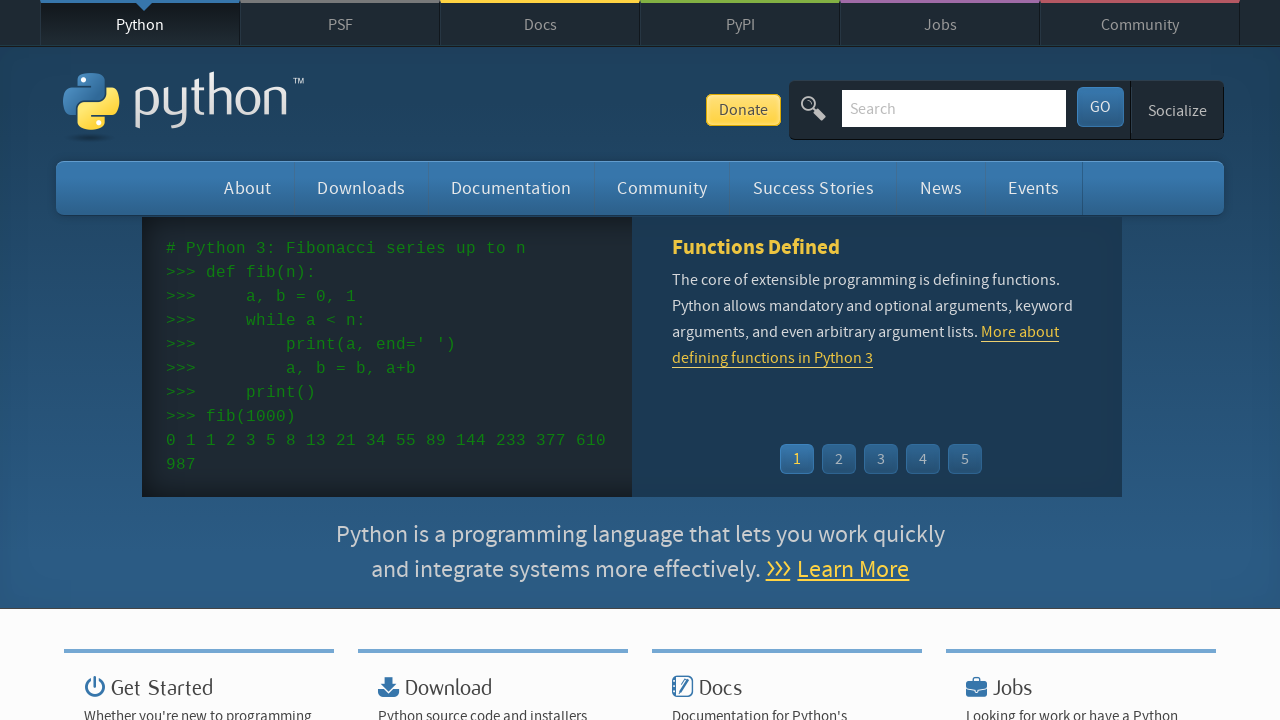

Events widget event name links loaded
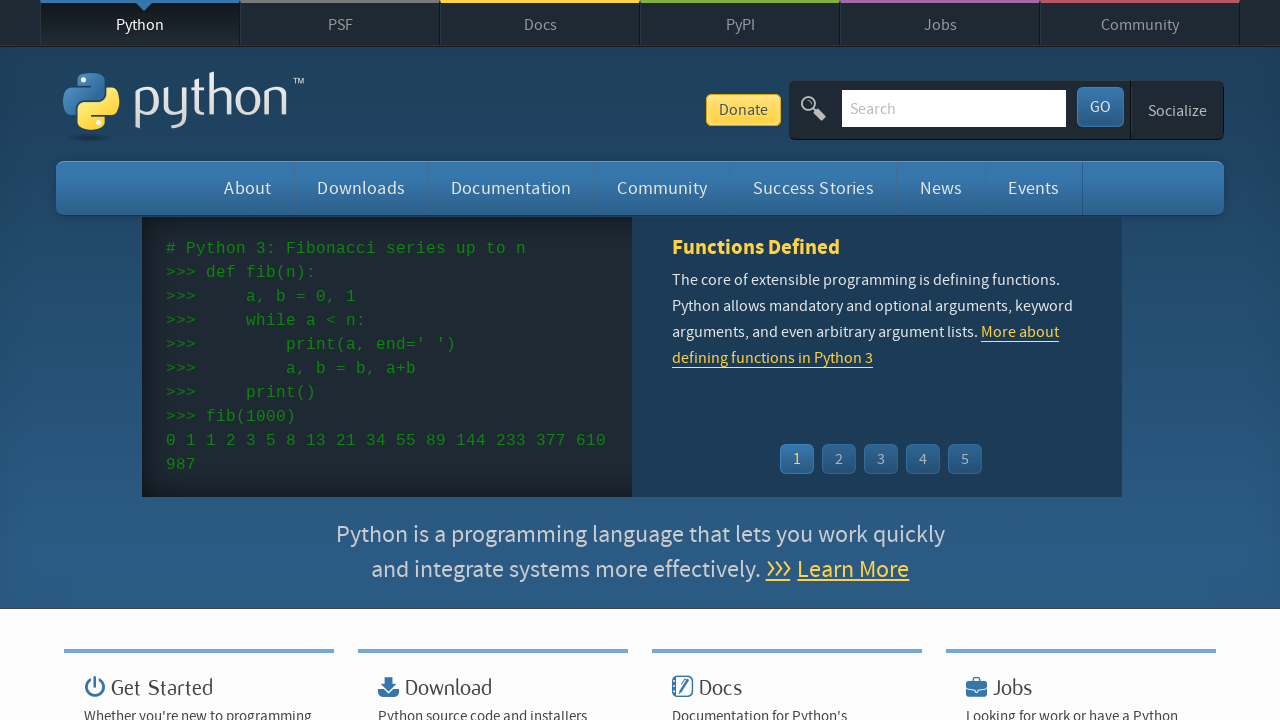

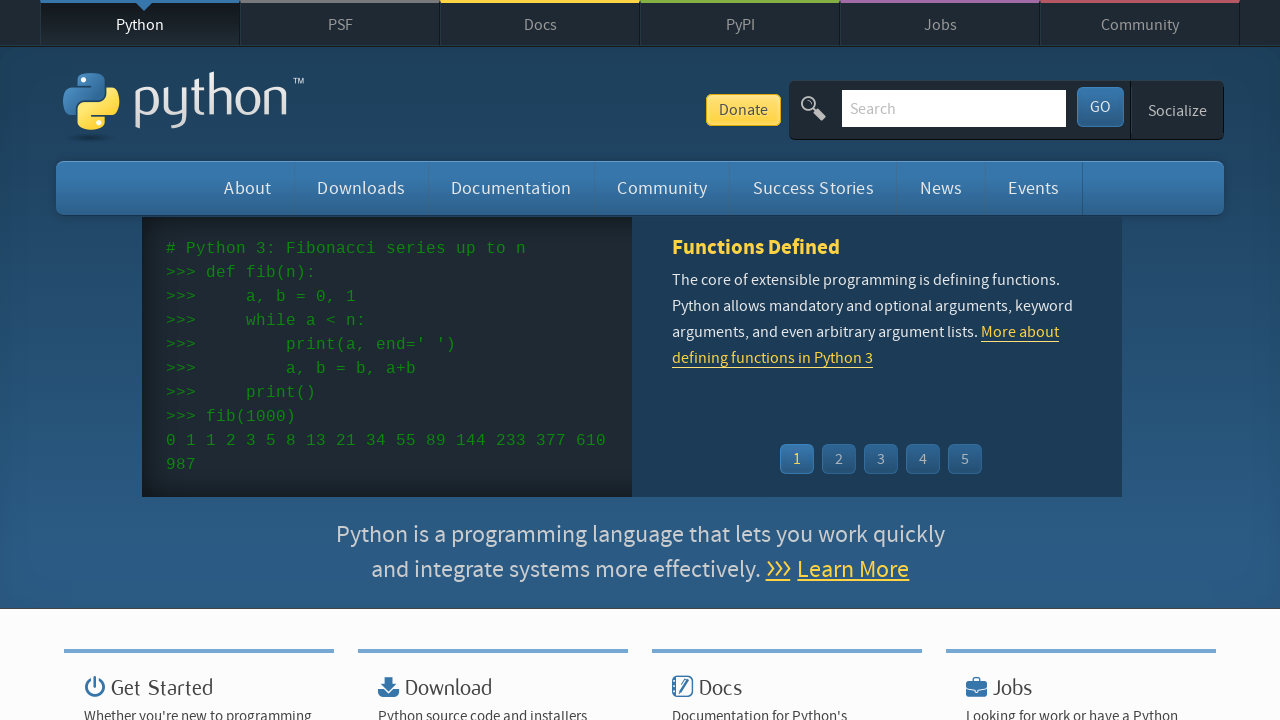